Tests scrolling functionality by navigating to Cydeo practice site and performing multiple page down scroll actions to scroll towards a link at the bottom of the page.

Starting URL: https://practice.cydeo.com/

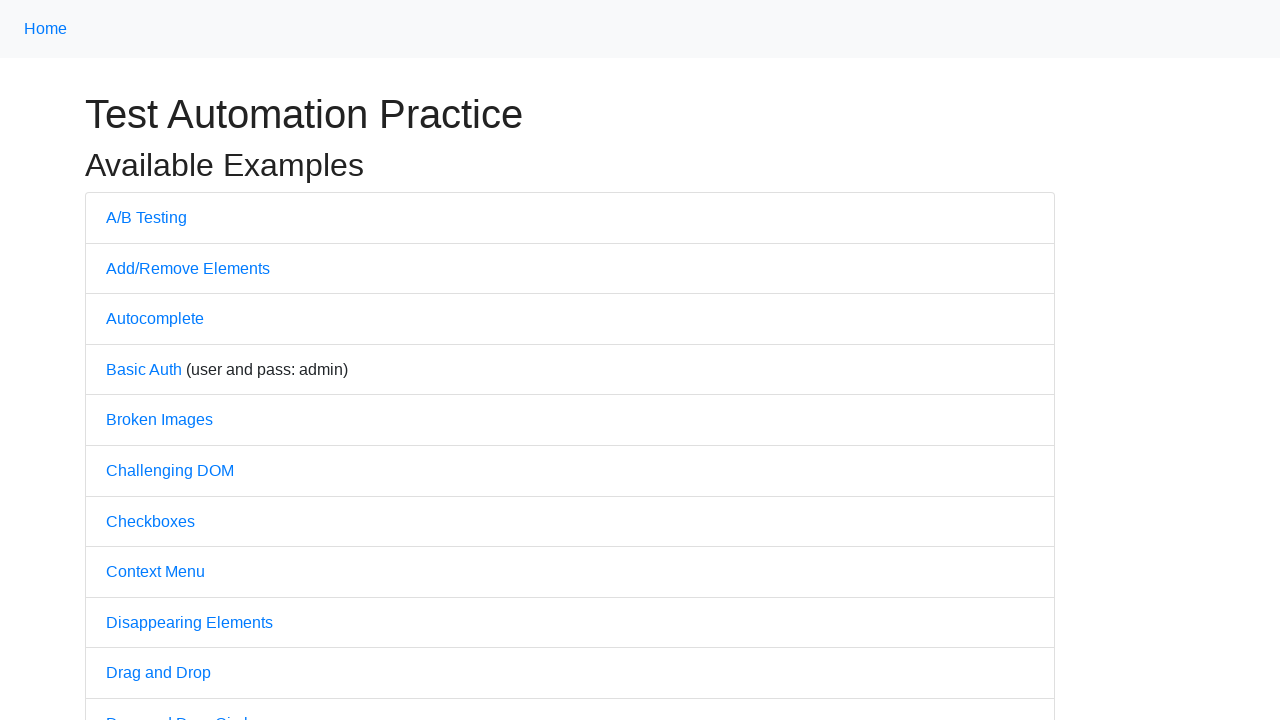

Pressed PageDown to scroll down the page (1st scroll)
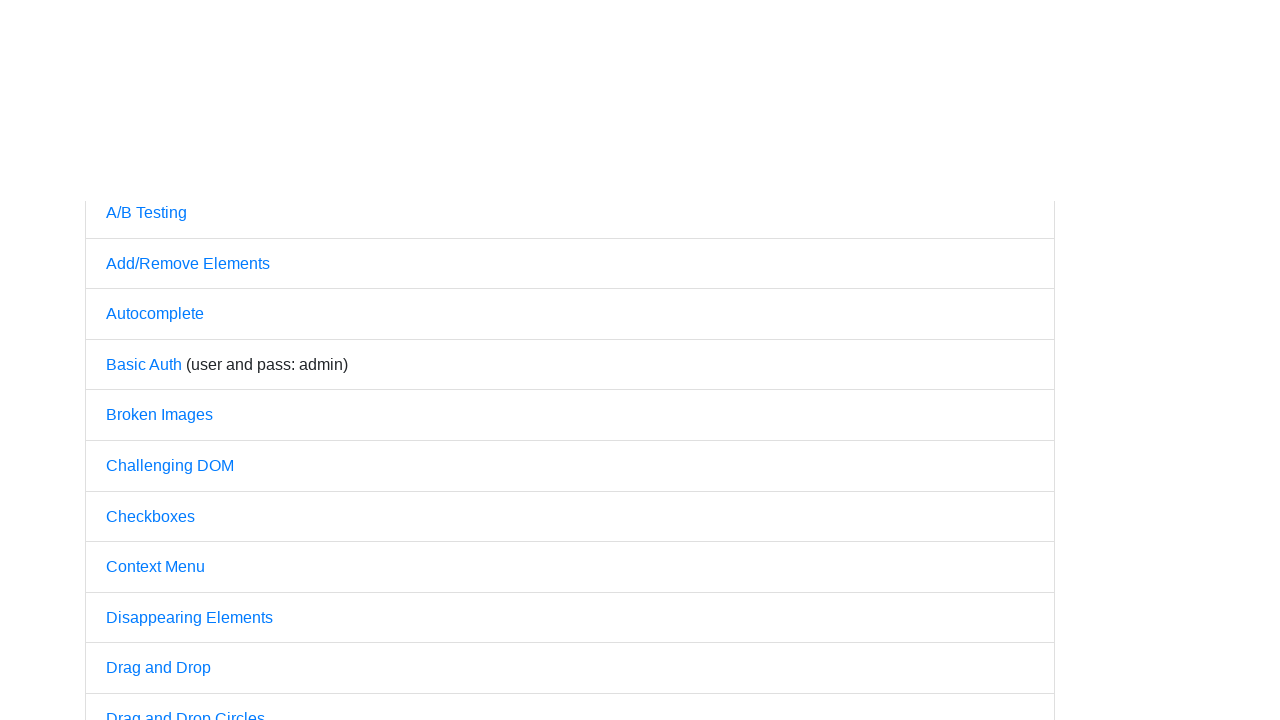

Pressed PageDown to scroll down the page (2nd scroll)
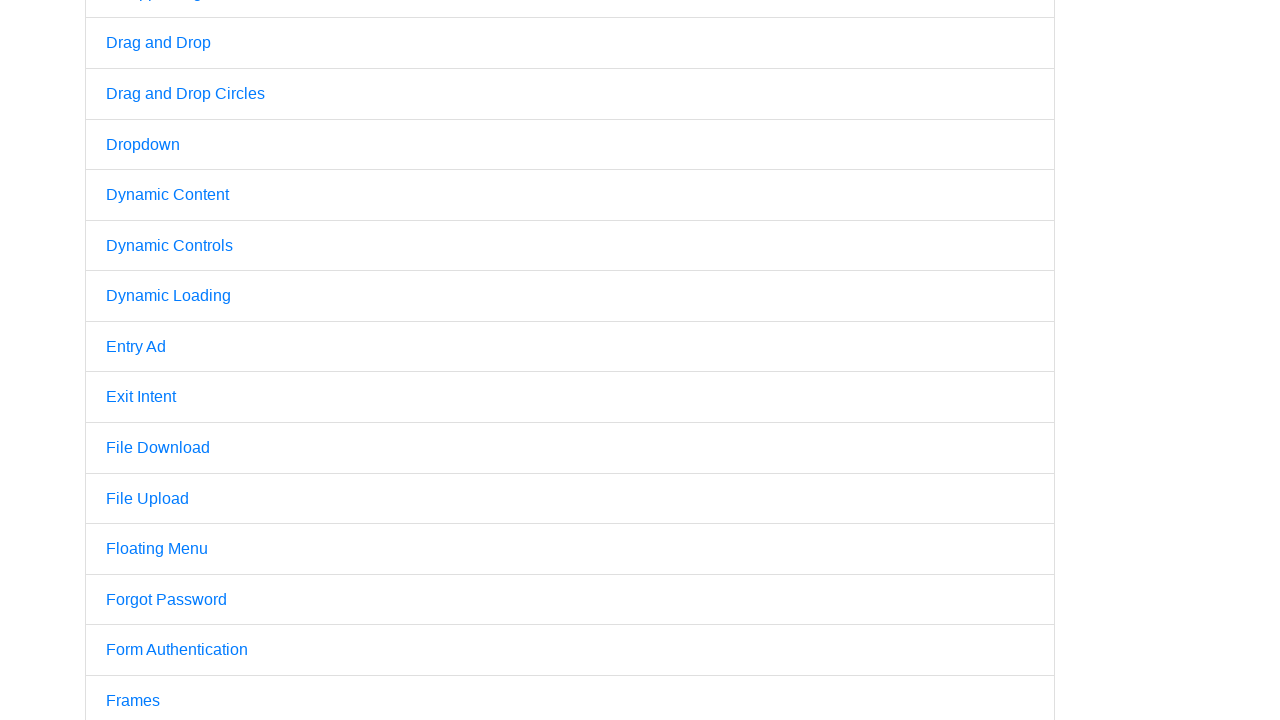

Pressed PageDown to scroll down the page (3rd scroll)
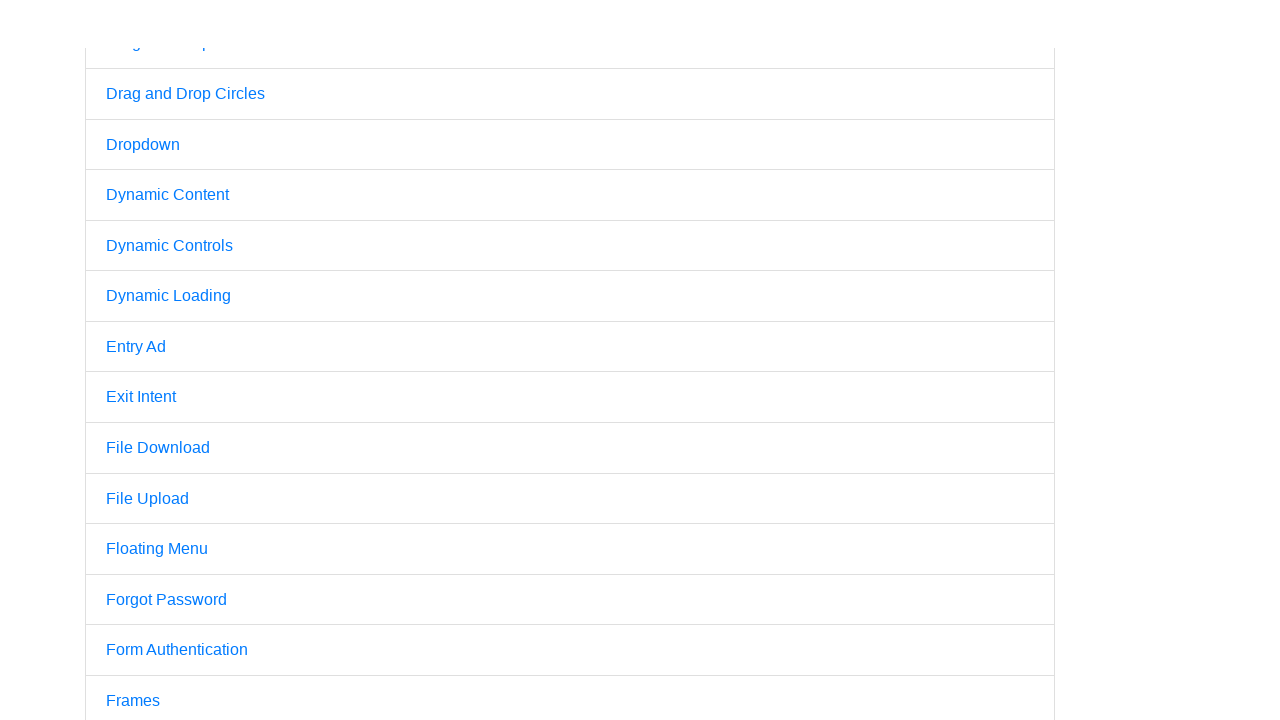

Pressed PageDown to scroll down the page (4th scroll)
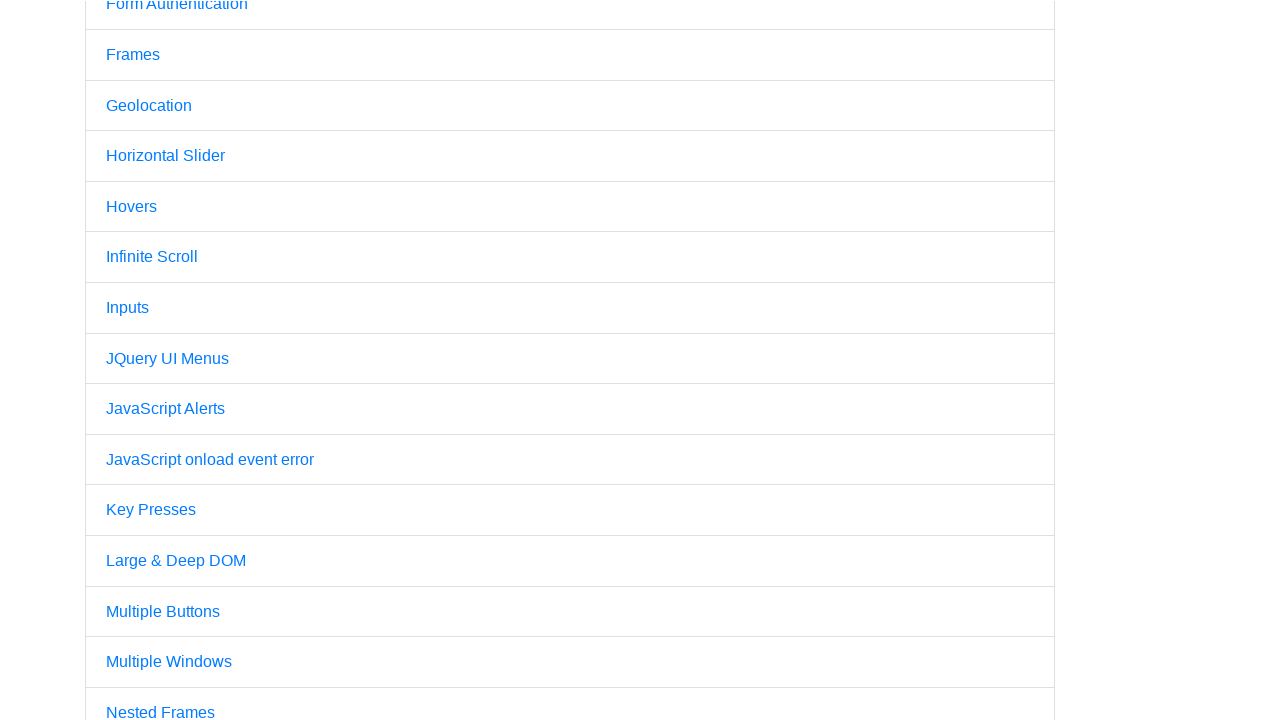

Pressed PageDown to scroll down the page (5th scroll)
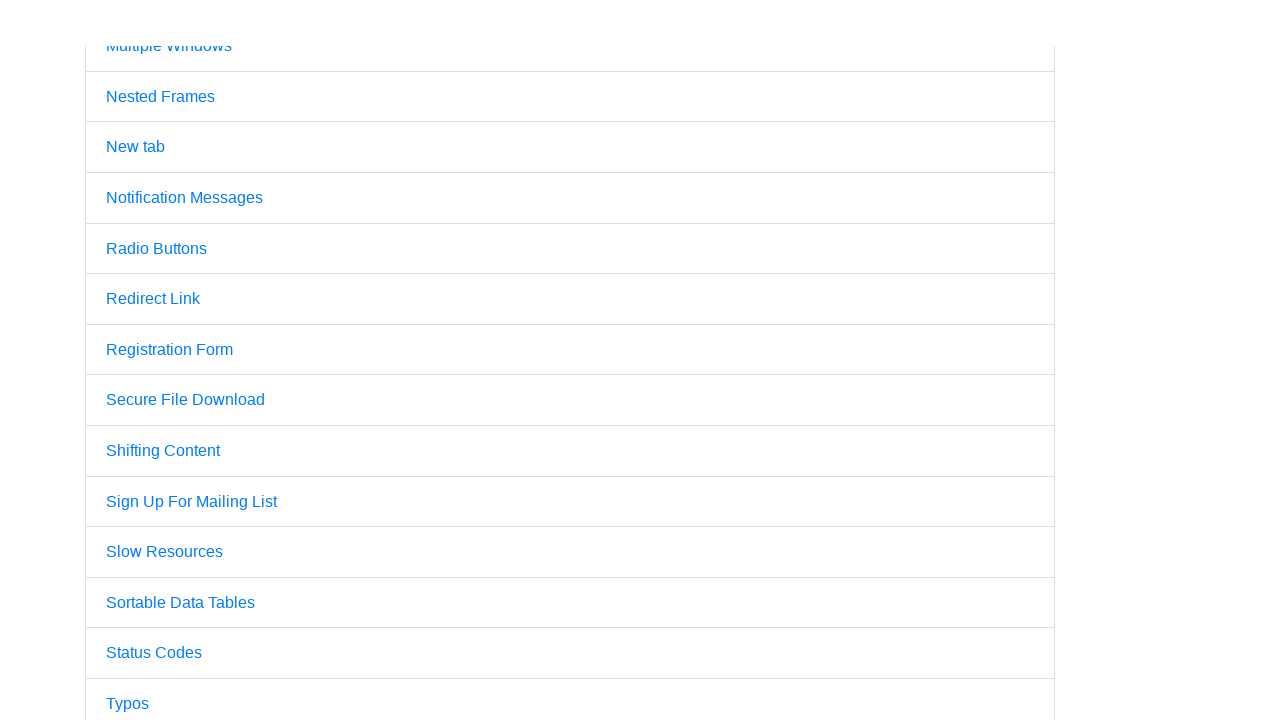

CYDEO link became visible after scrolling
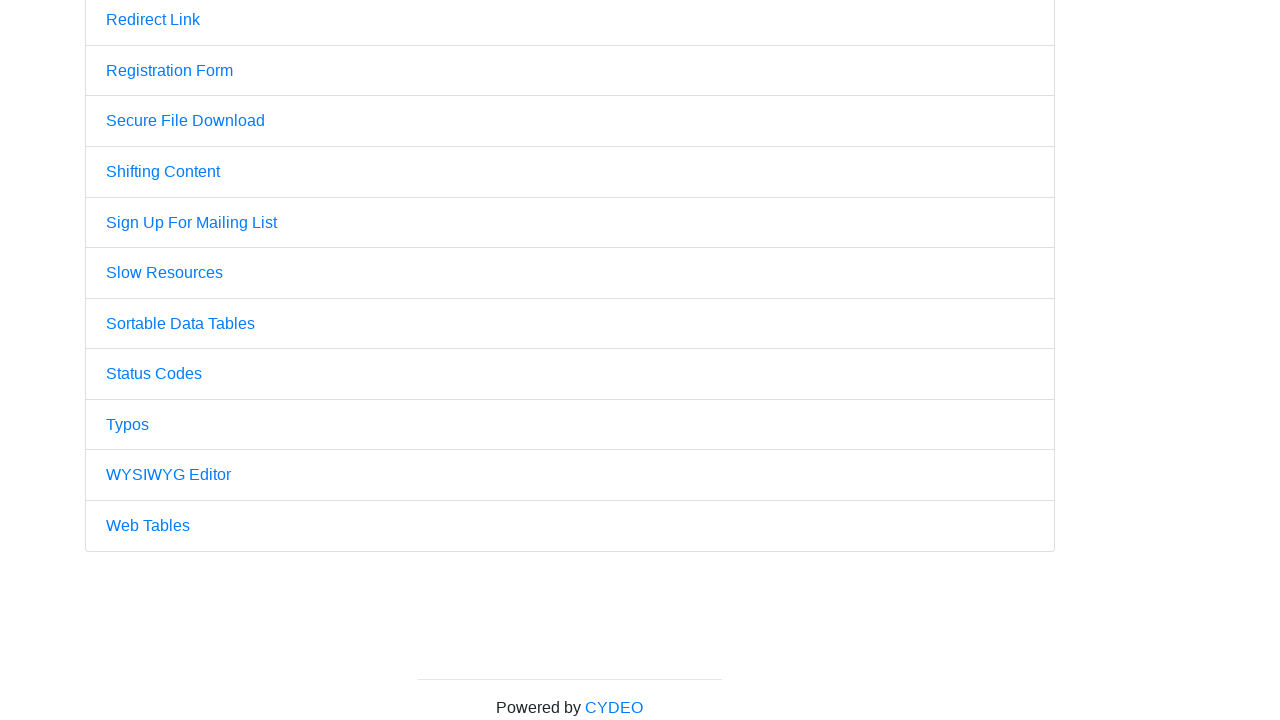

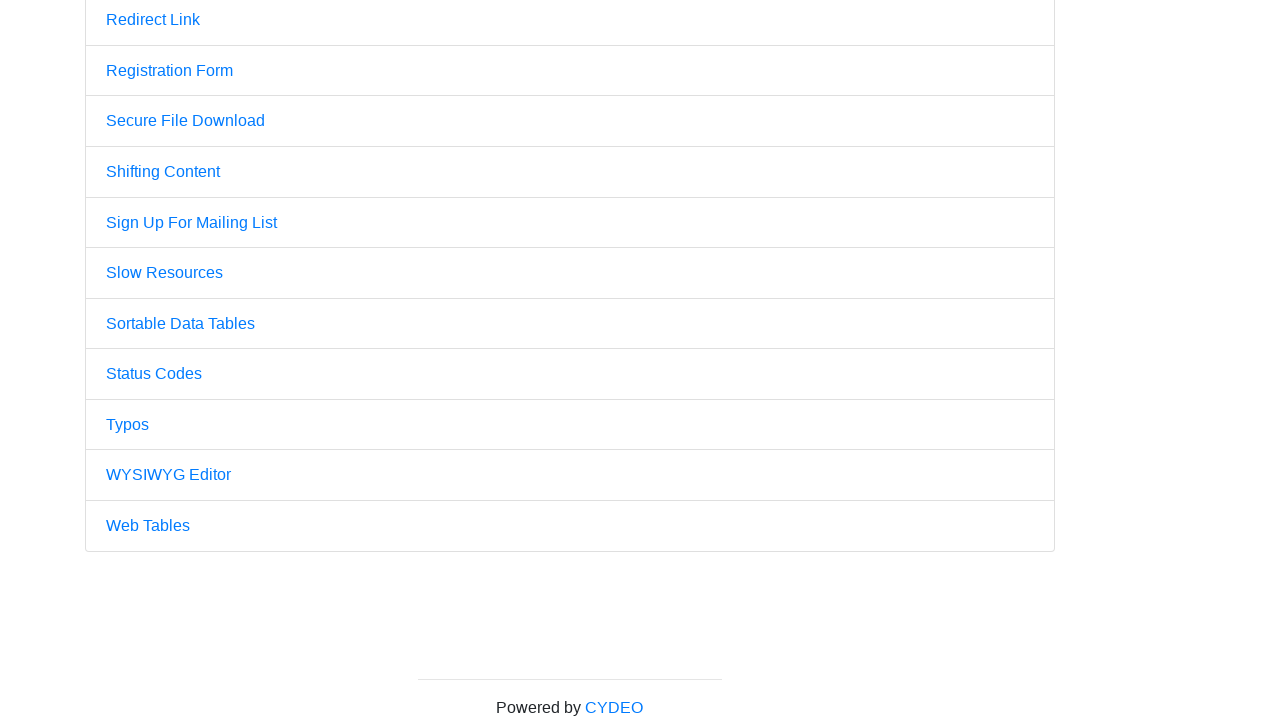